Uses a helper method to select Option 2 from the dropdown

Starting URL: http://the-internet.herokuapp.com/dropdown

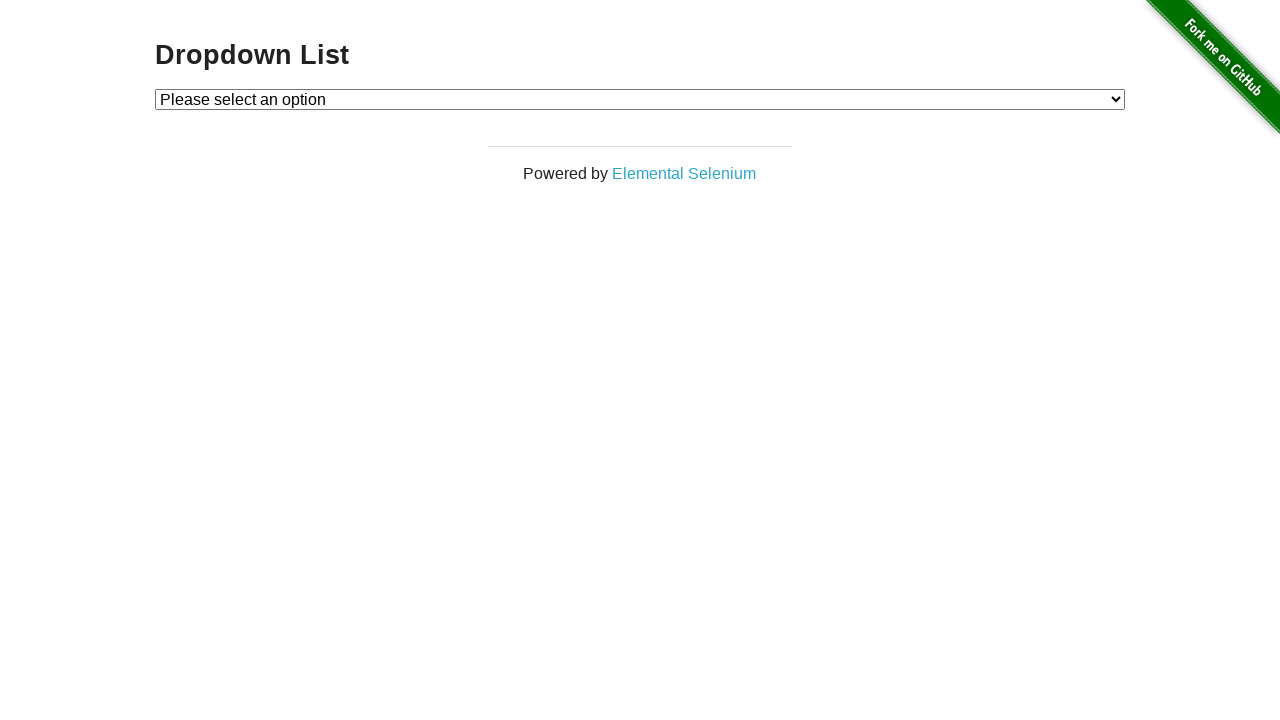

Navigated to dropdown page
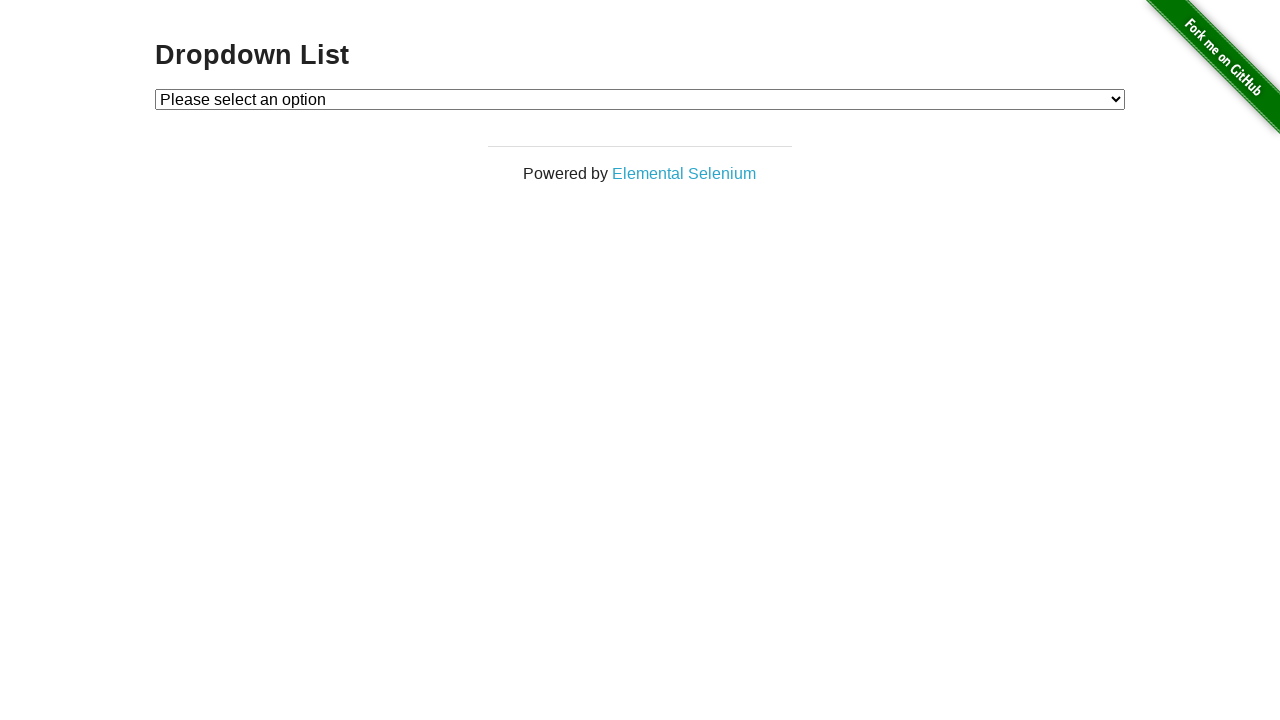

Selected Option 2 from dropdown on #dropdown
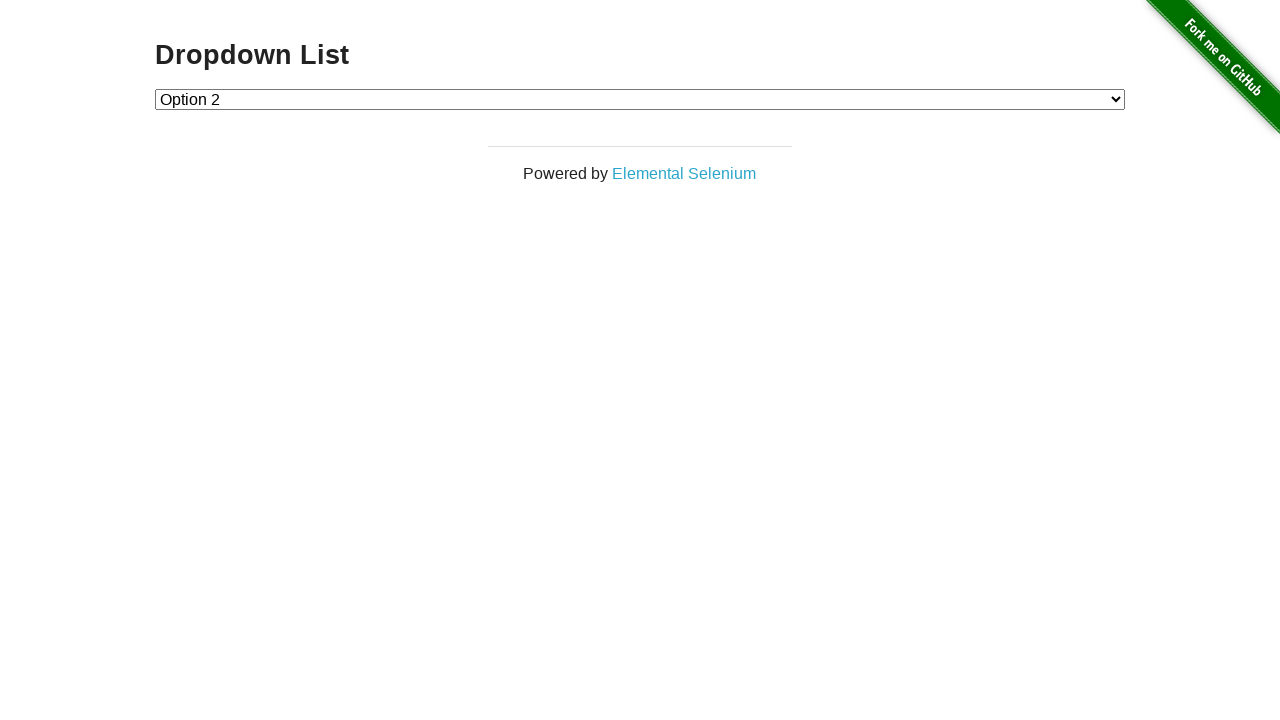

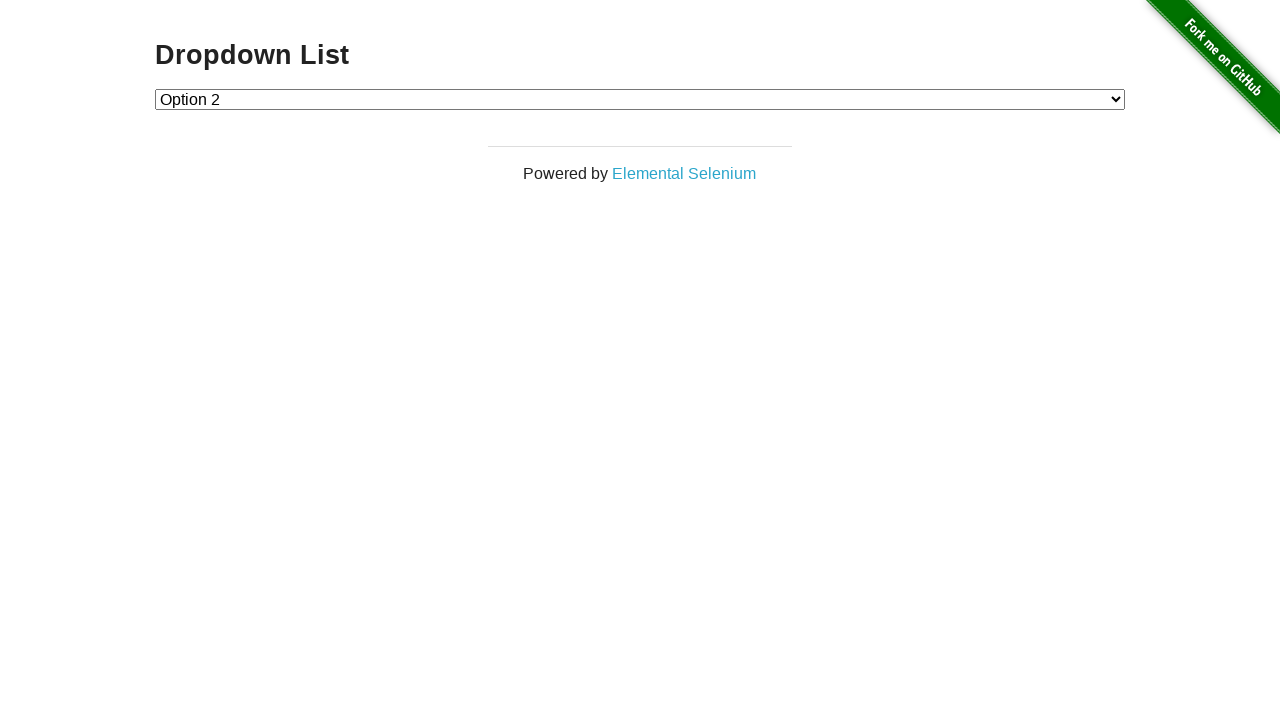